Tests navigation on the Ajio e-commerce website by clicking on the KIDS category link in the main navigation.

Starting URL: https://www.ajio.com/

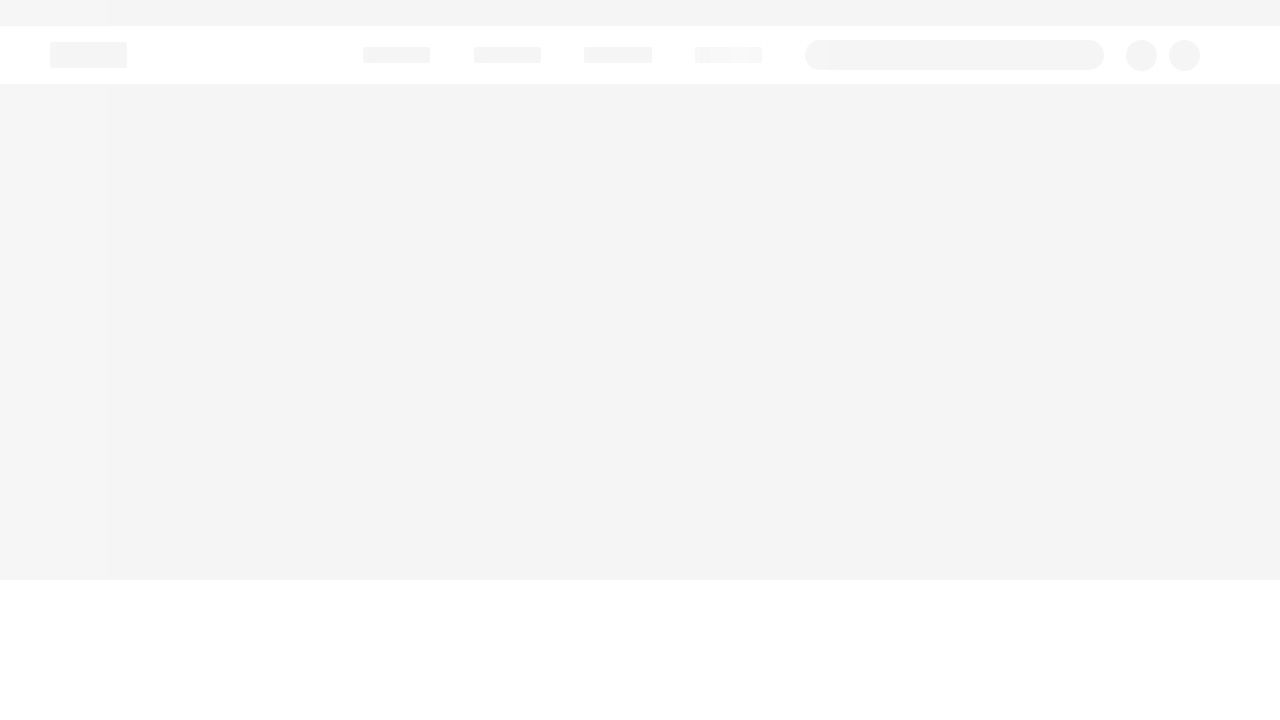

Waited for page DOM to load on Ajio homepage
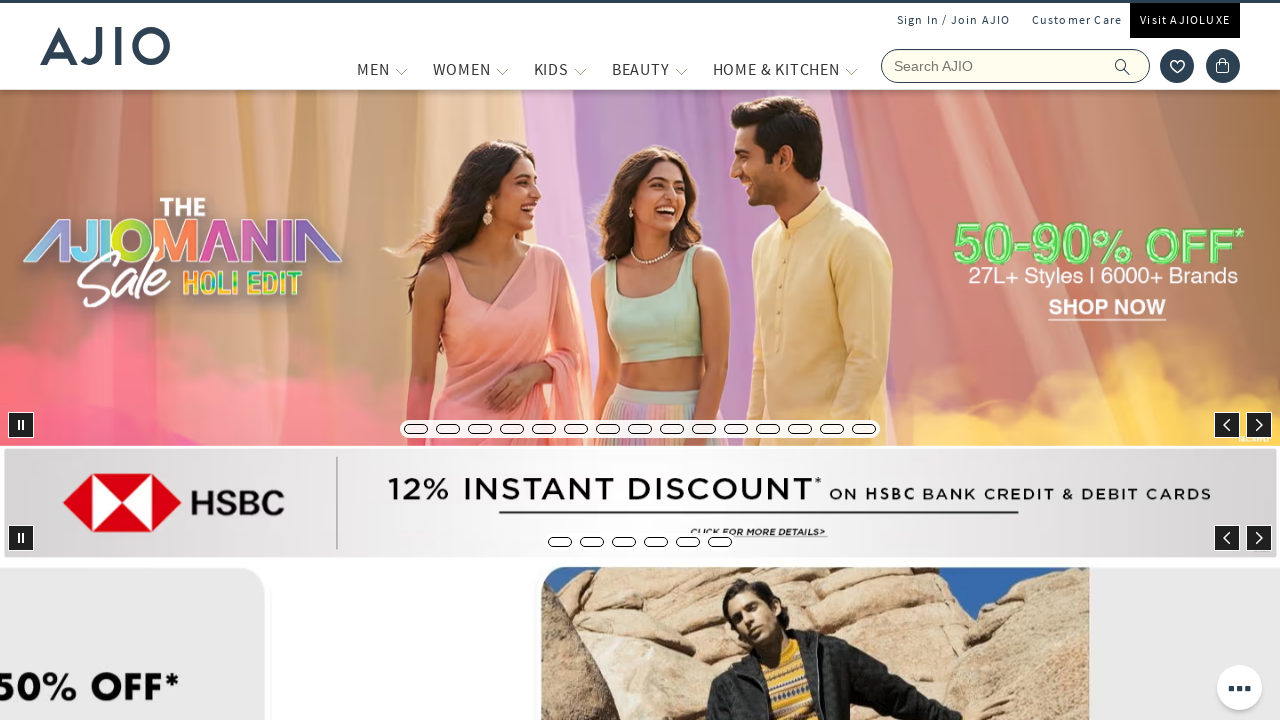

Clicked on KIDS category link in main navigation at (551, 69) on a[title='KIDS']
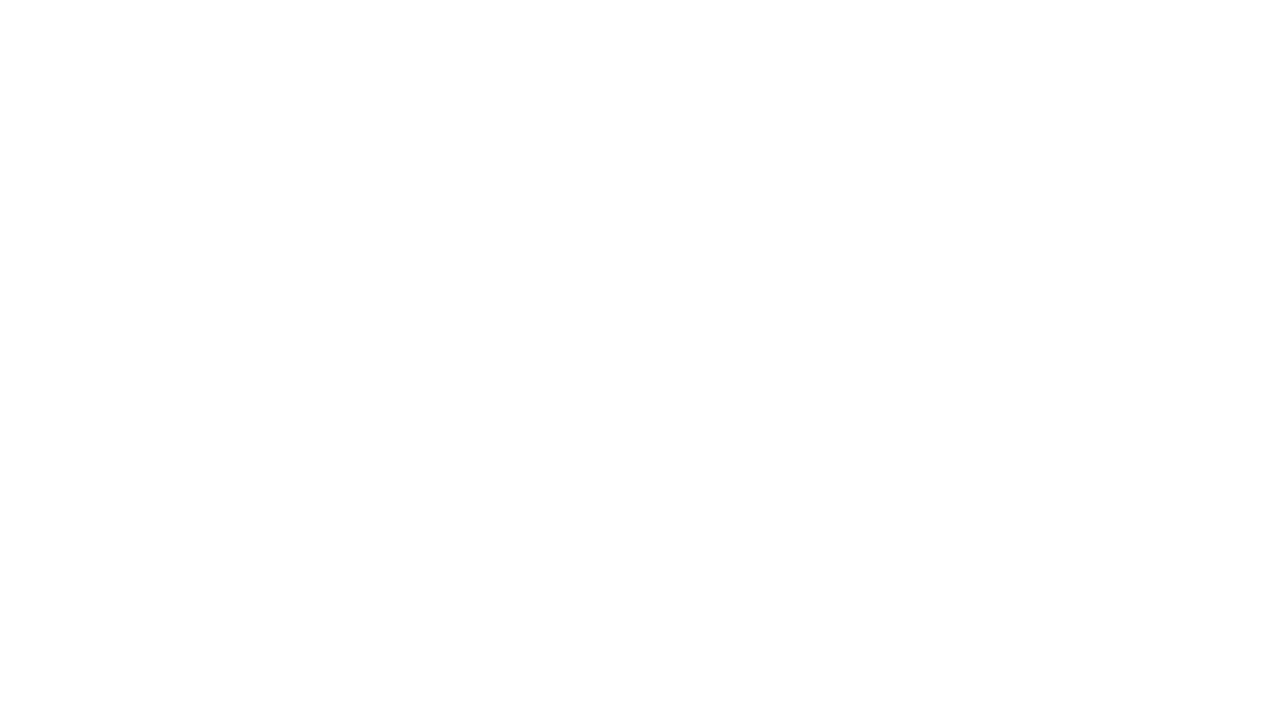

Waited for KIDS category page to fully load
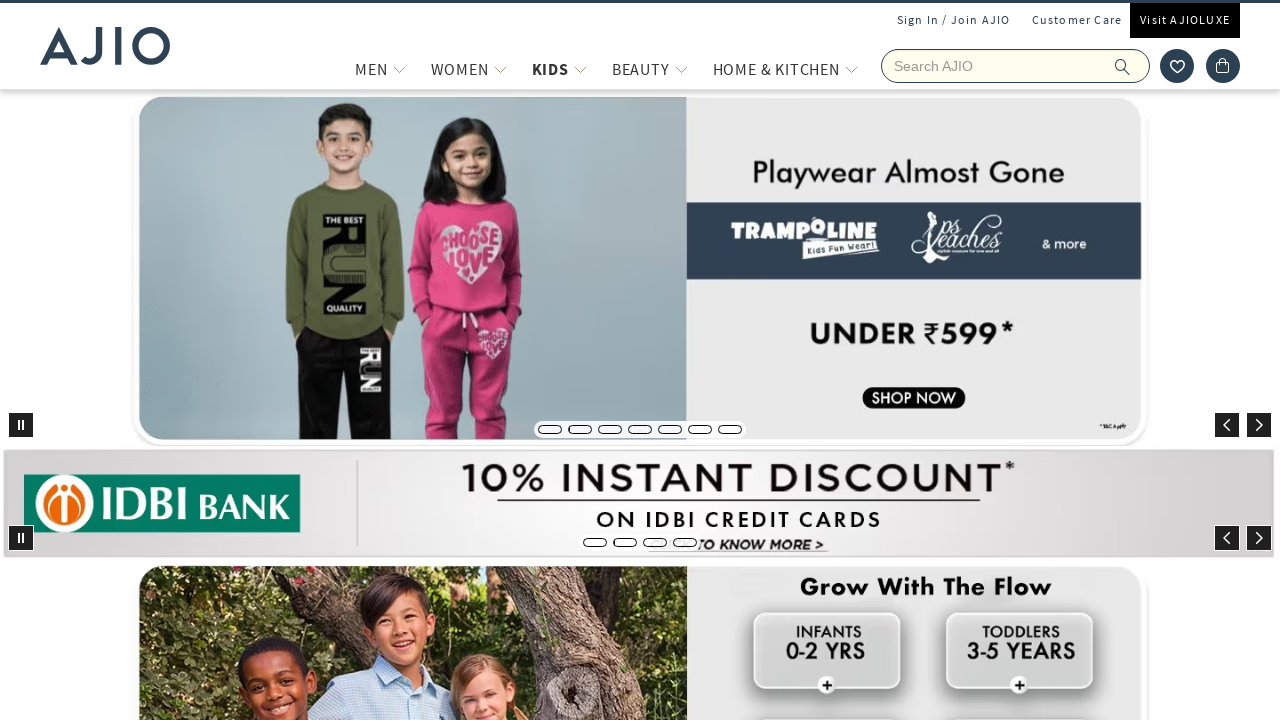

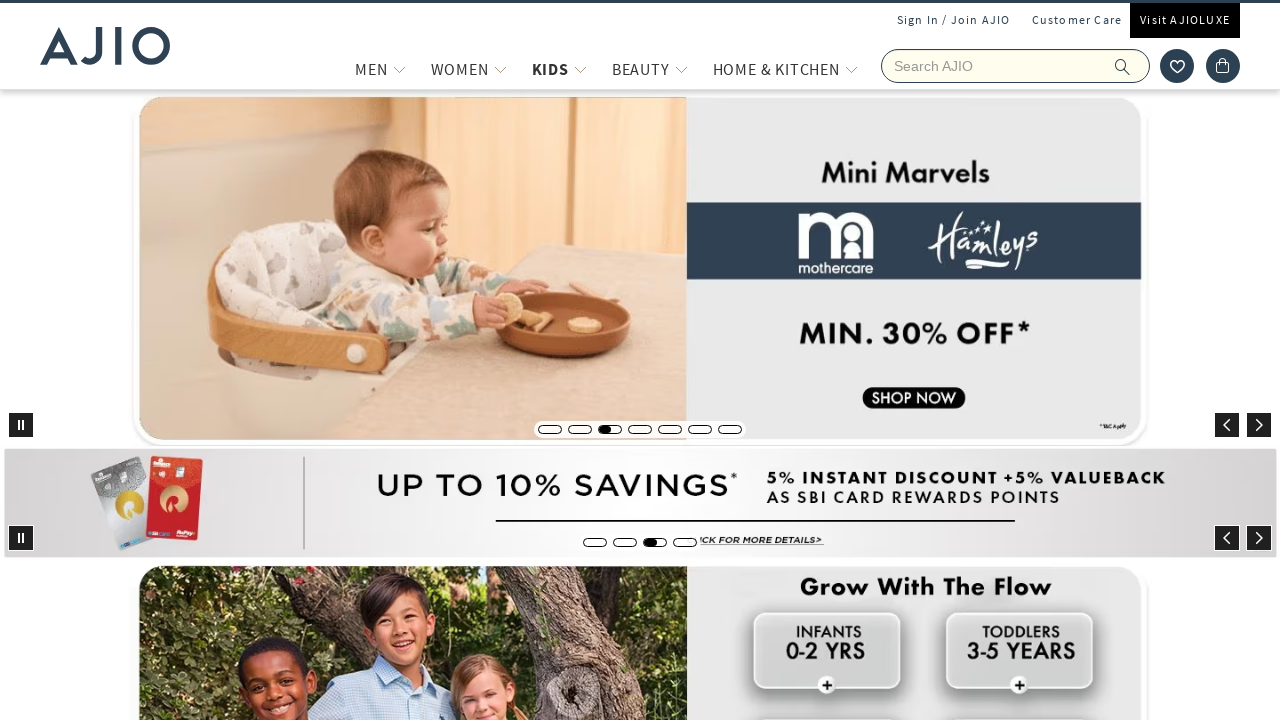